Tests that the clear completed button displays the correct text

Starting URL: https://demo.playwright.dev/todomvc

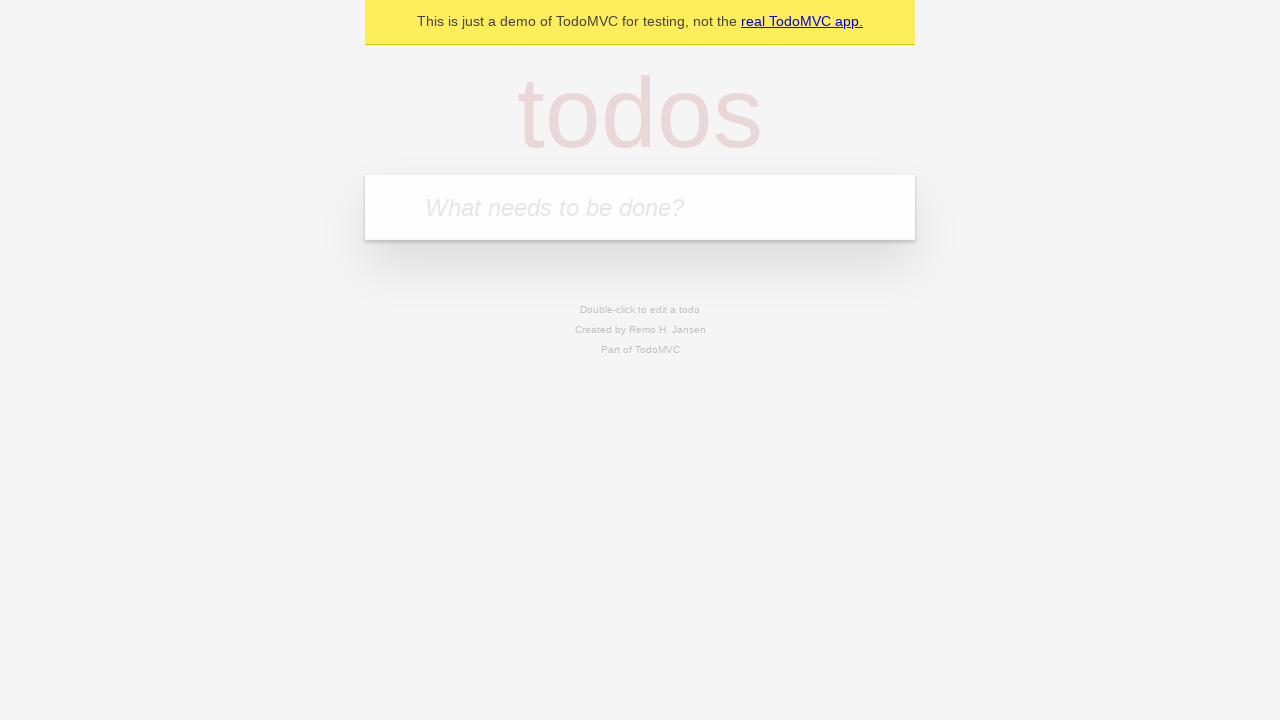

Filled new todo input with 'buy some cheese' on .new-todo
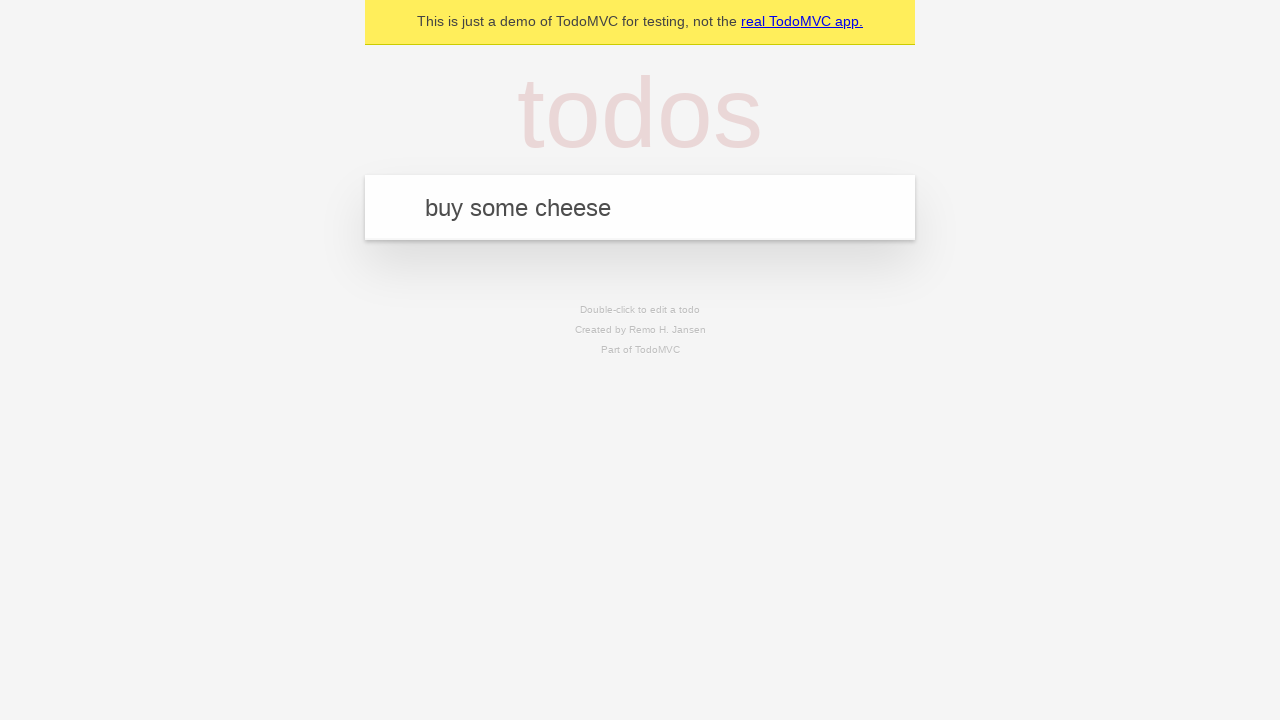

Pressed Enter to create first todo on .new-todo
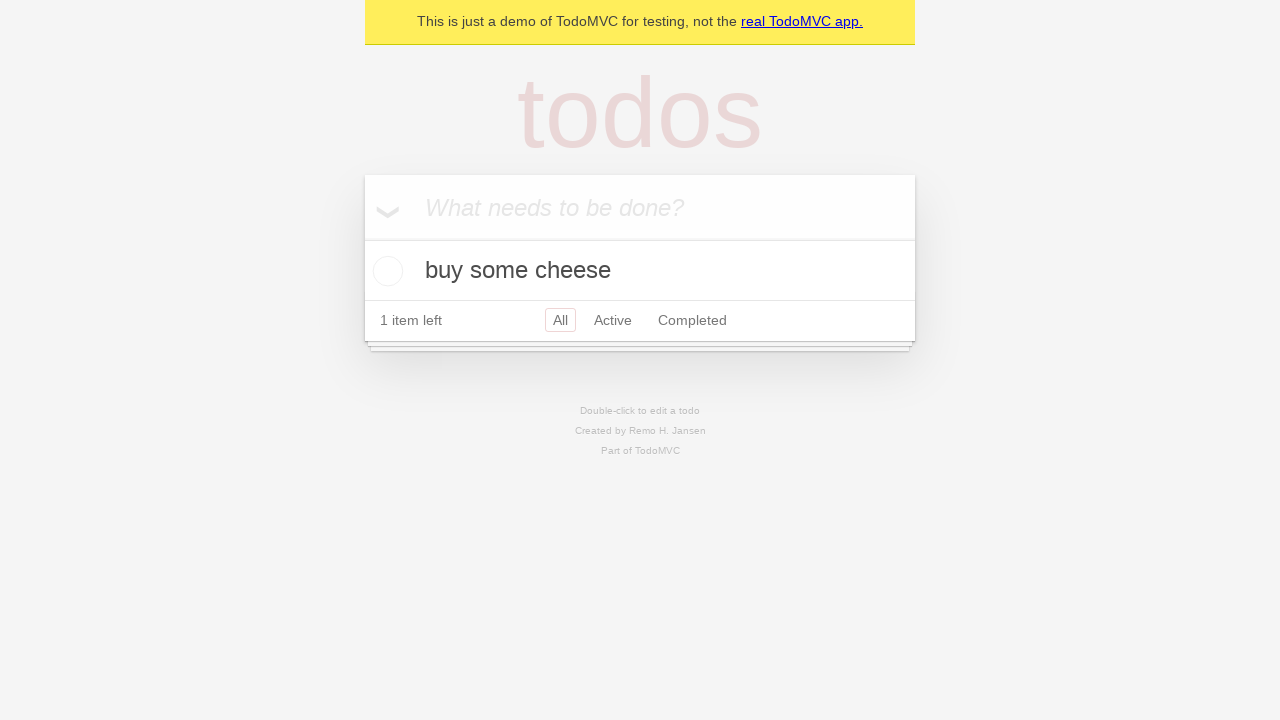

Filled new todo input with 'feed the cat' on .new-todo
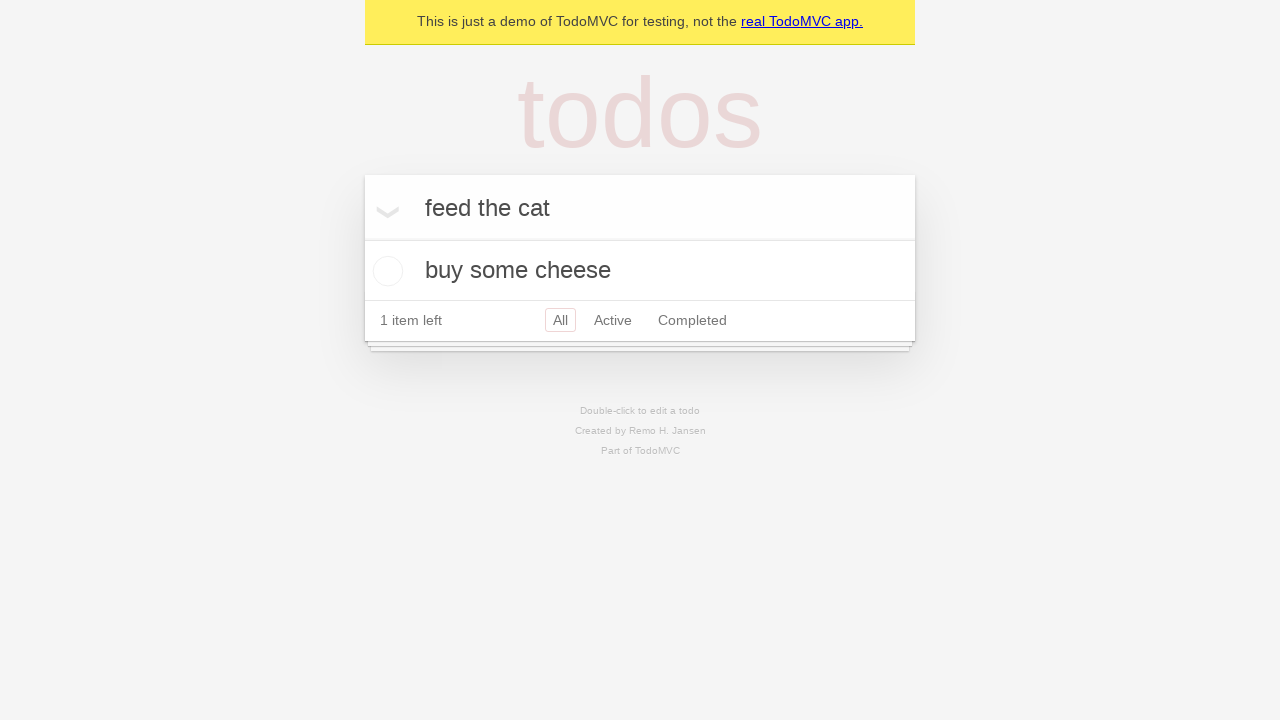

Pressed Enter to create second todo on .new-todo
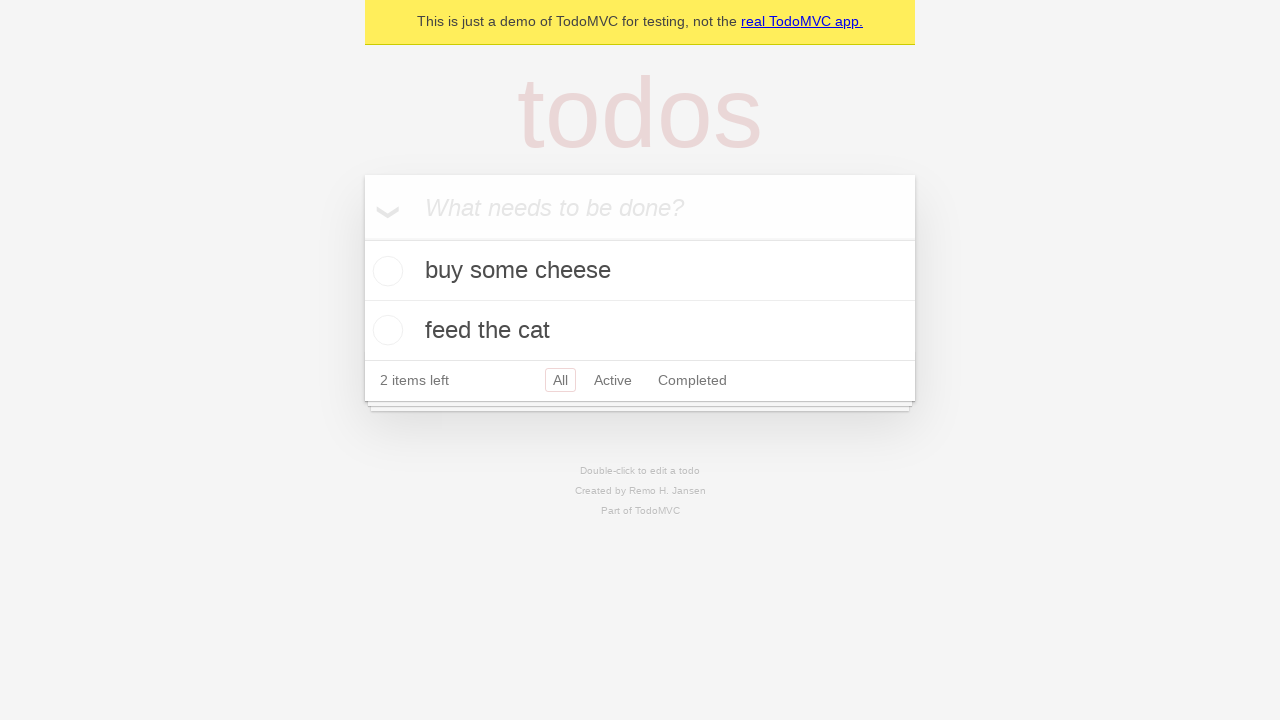

Filled new todo input with 'book a doctors appointment' on .new-todo
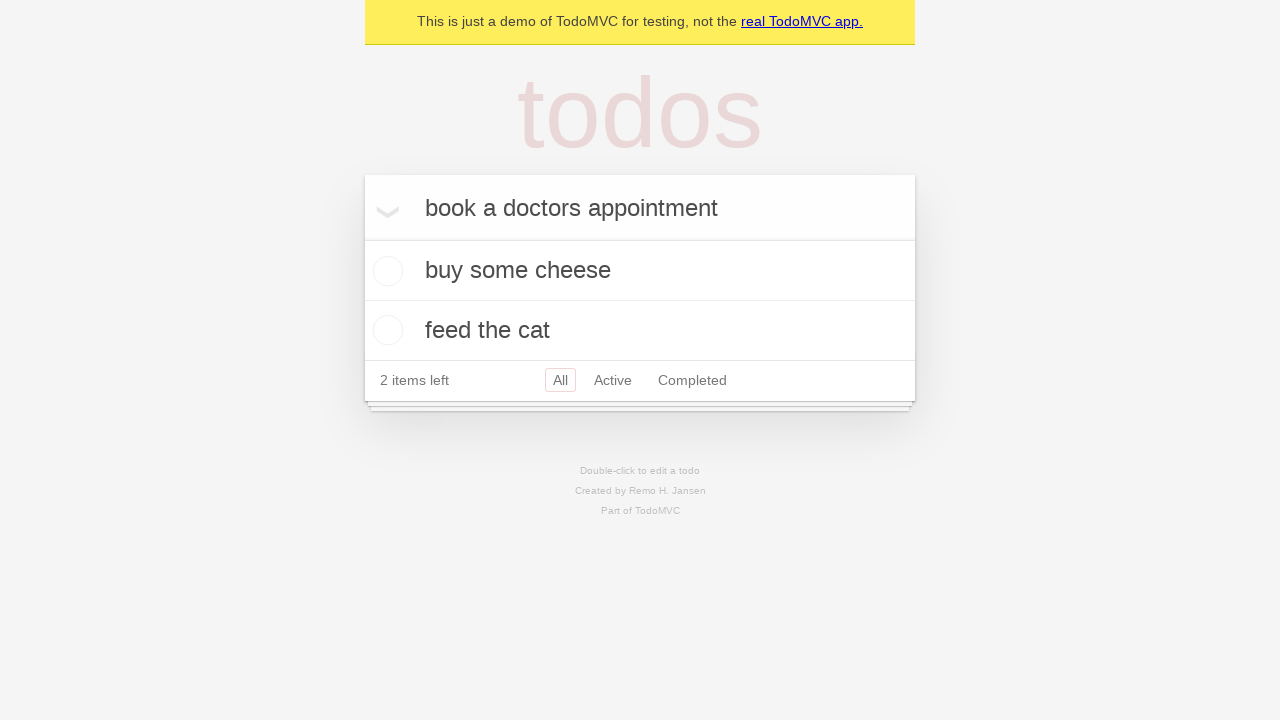

Pressed Enter to create third todo on .new-todo
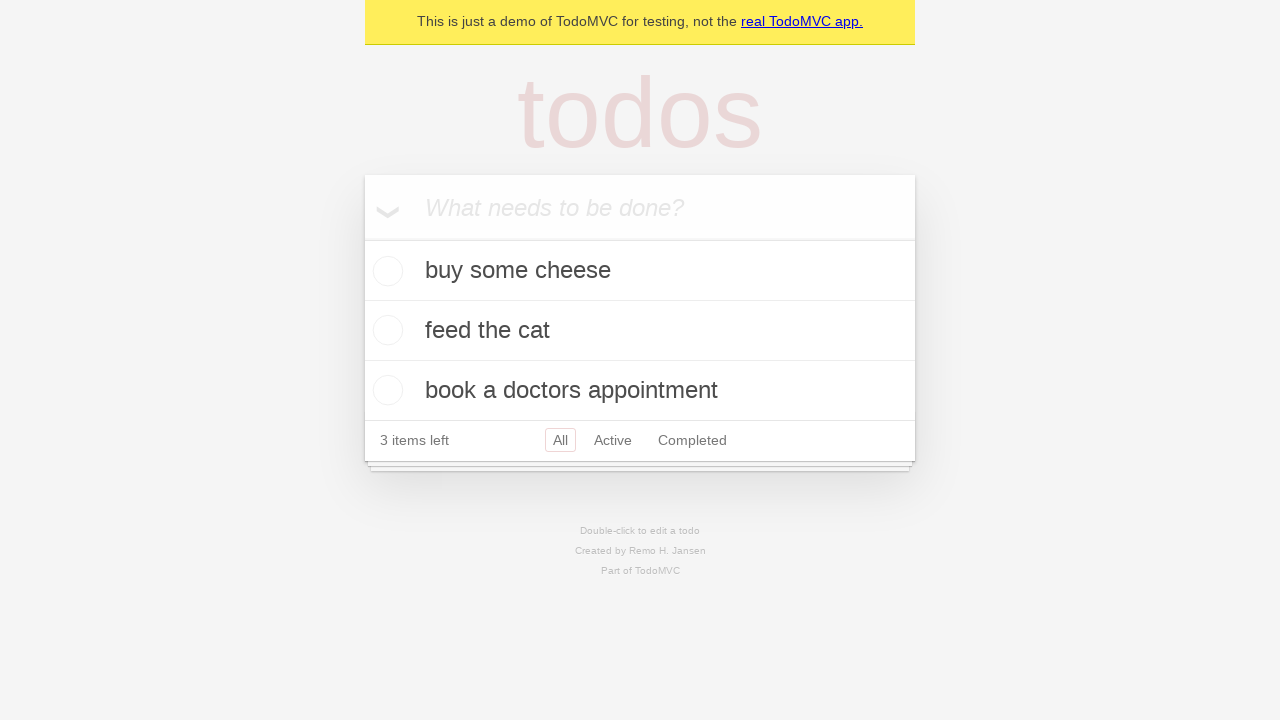

Waited for all three todos to appear in the list
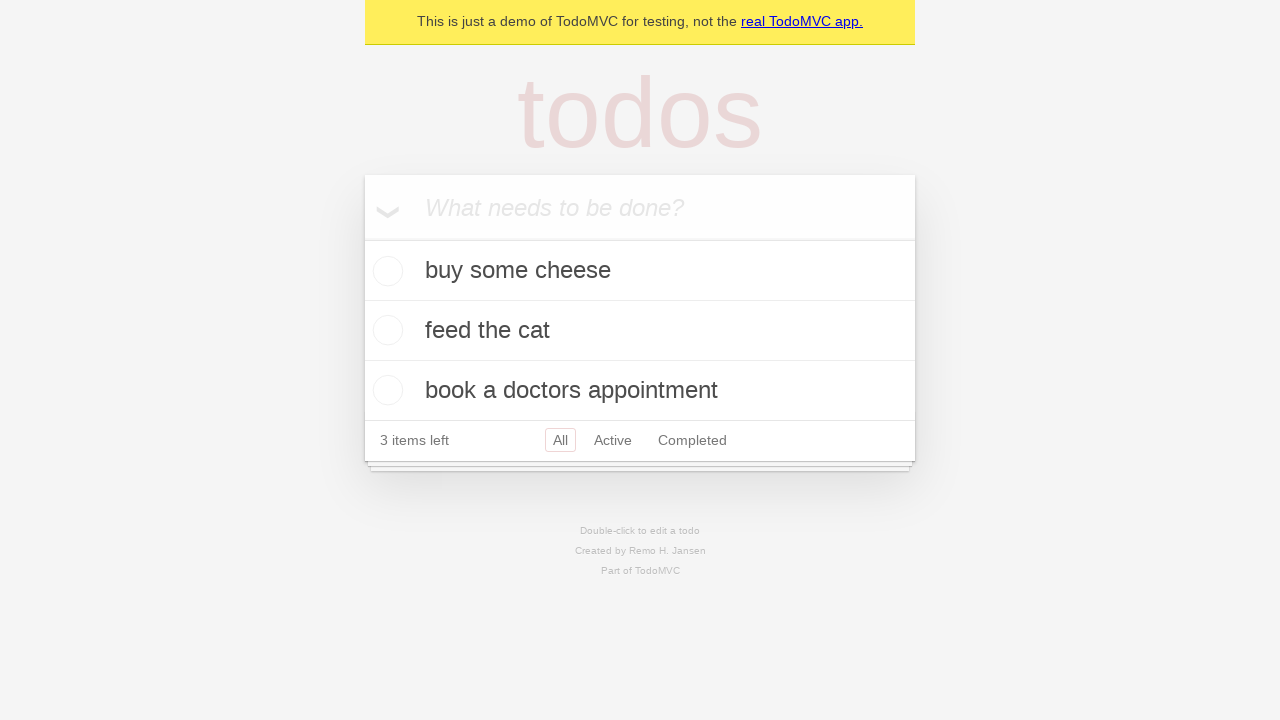

Checked the first todo item as completed at (385, 271) on .todo-list li .toggle >> nth=0
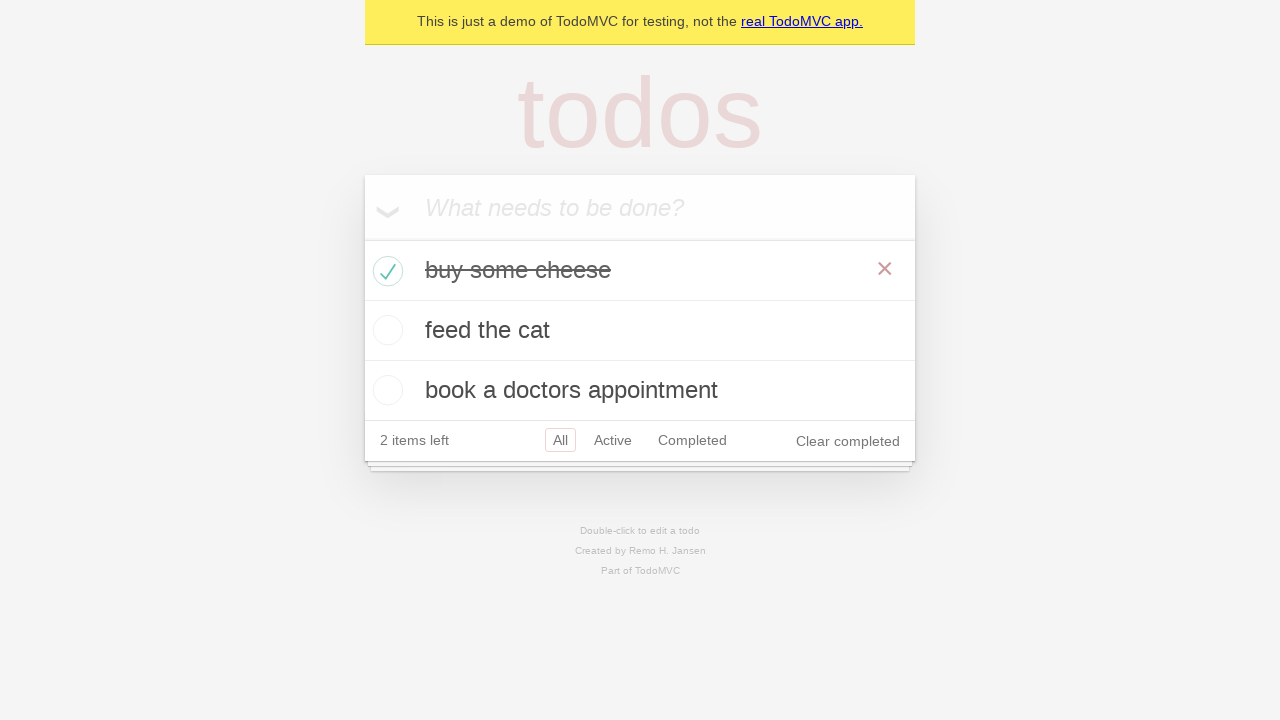

Waited for clear completed button to appear
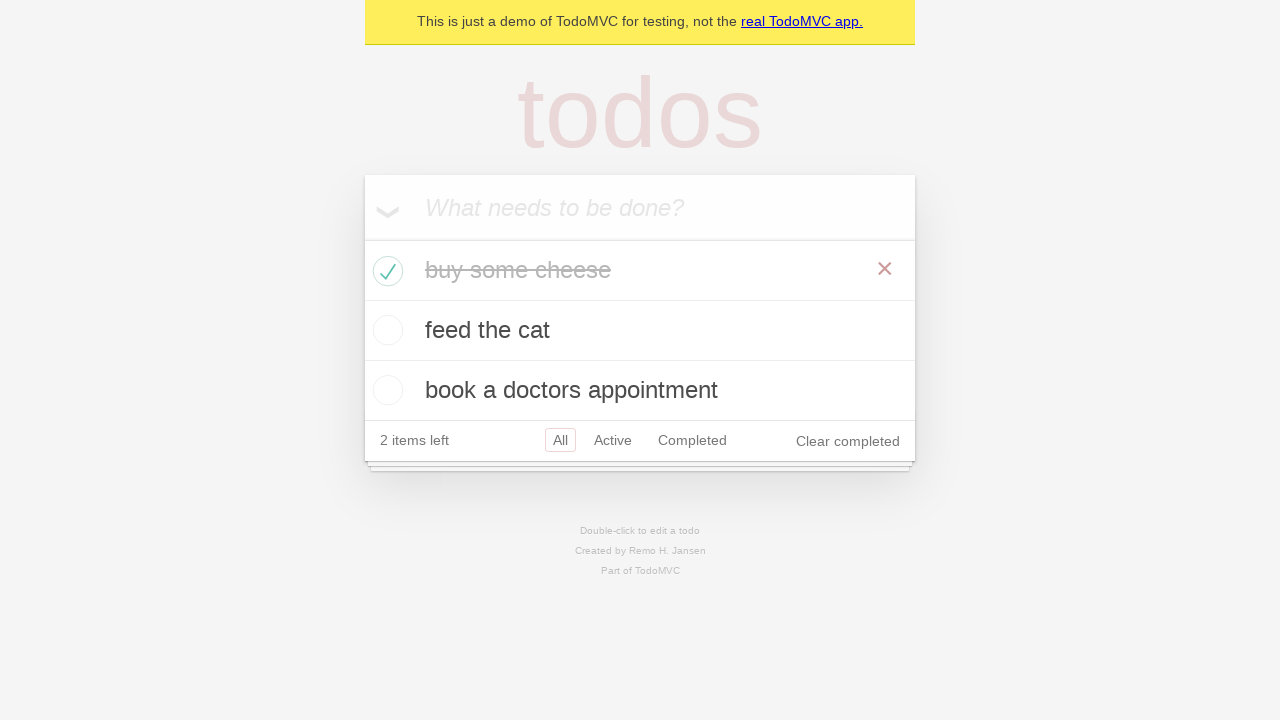

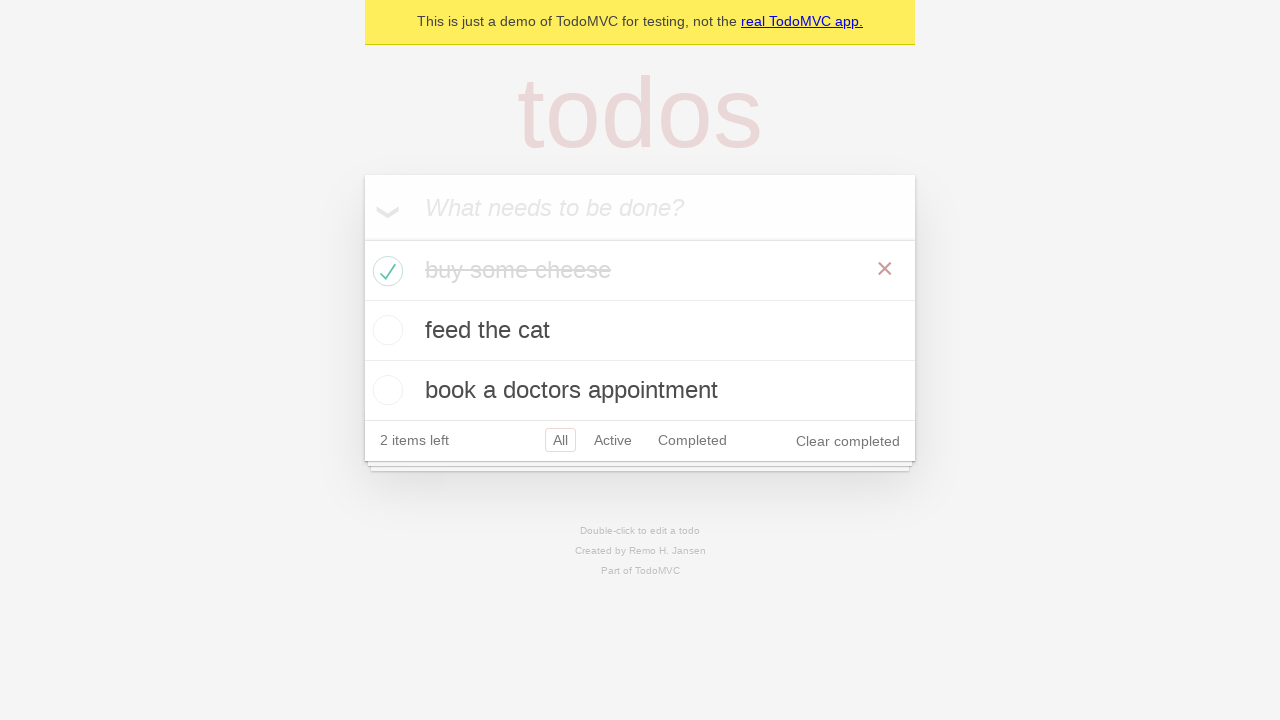